Tests a comprehensive web form by filling various input types including text fields, password, textarea, select dropdown, datalist, checkboxes, radio buttons, date picker, and slider, then submits the form and verifies successful submission.

Starting URL: https://bonigarcia.dev/selenium-webdriver-java/web-form.html

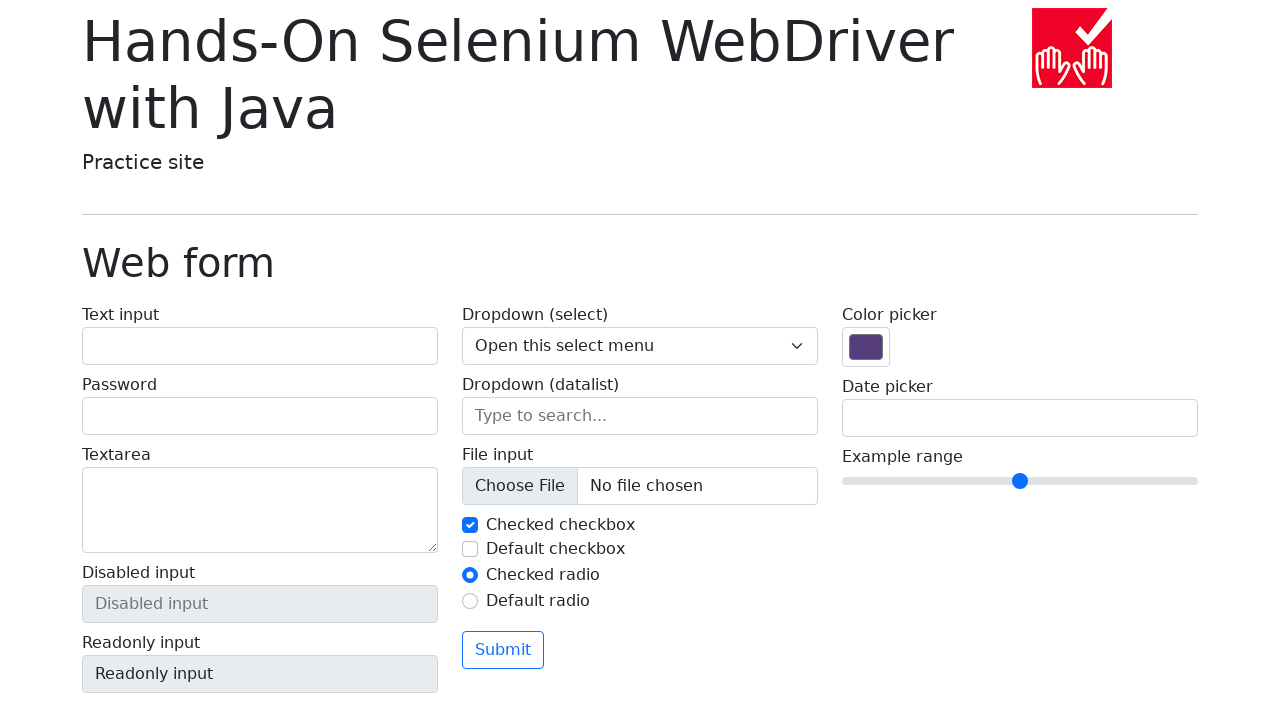

Filled text input field with 'Test Input' on input[name='my-text']
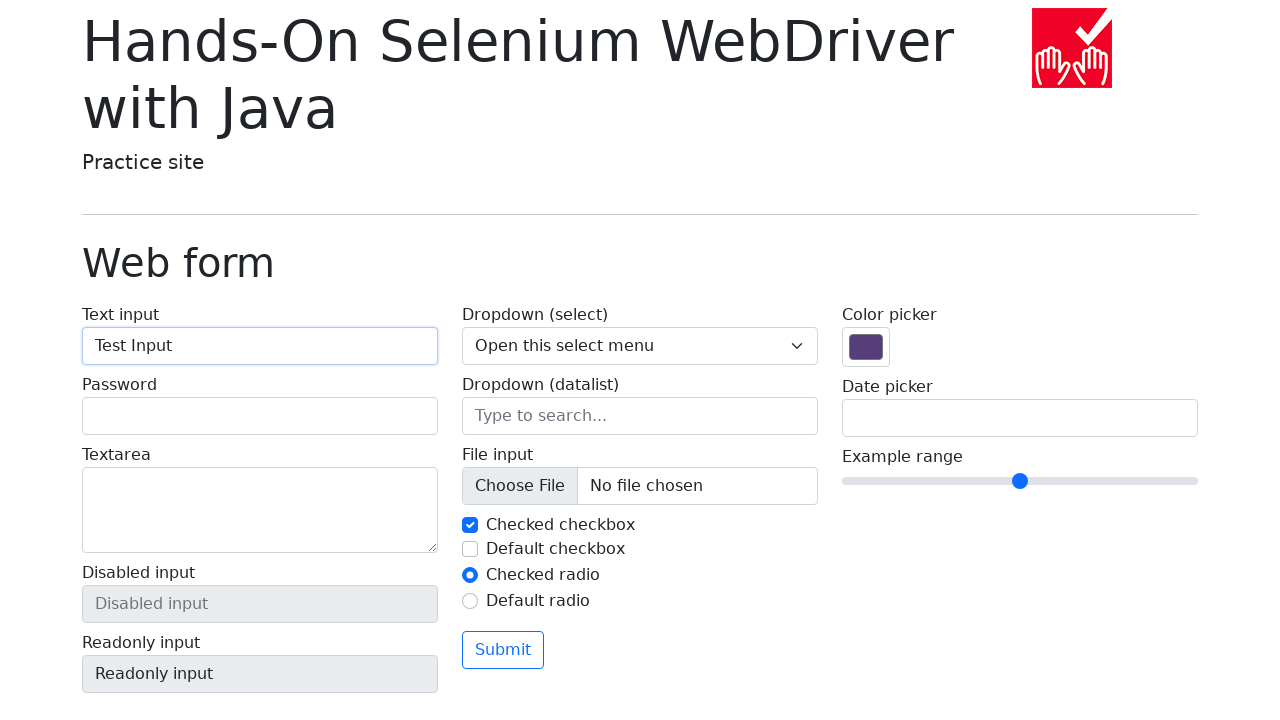

Filled password field with 'pass123' on input[name='my-password']
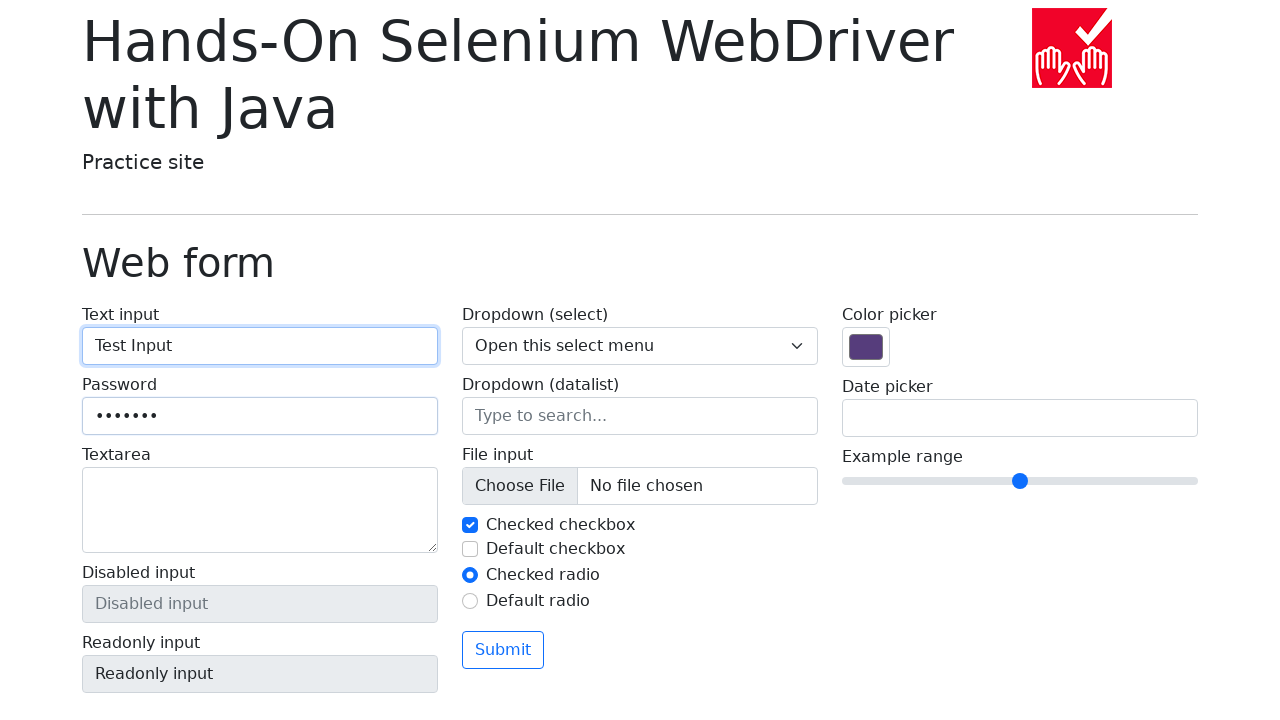

Filled textarea with 'Hello everyone learning Java.' on textarea[name='my-textarea']
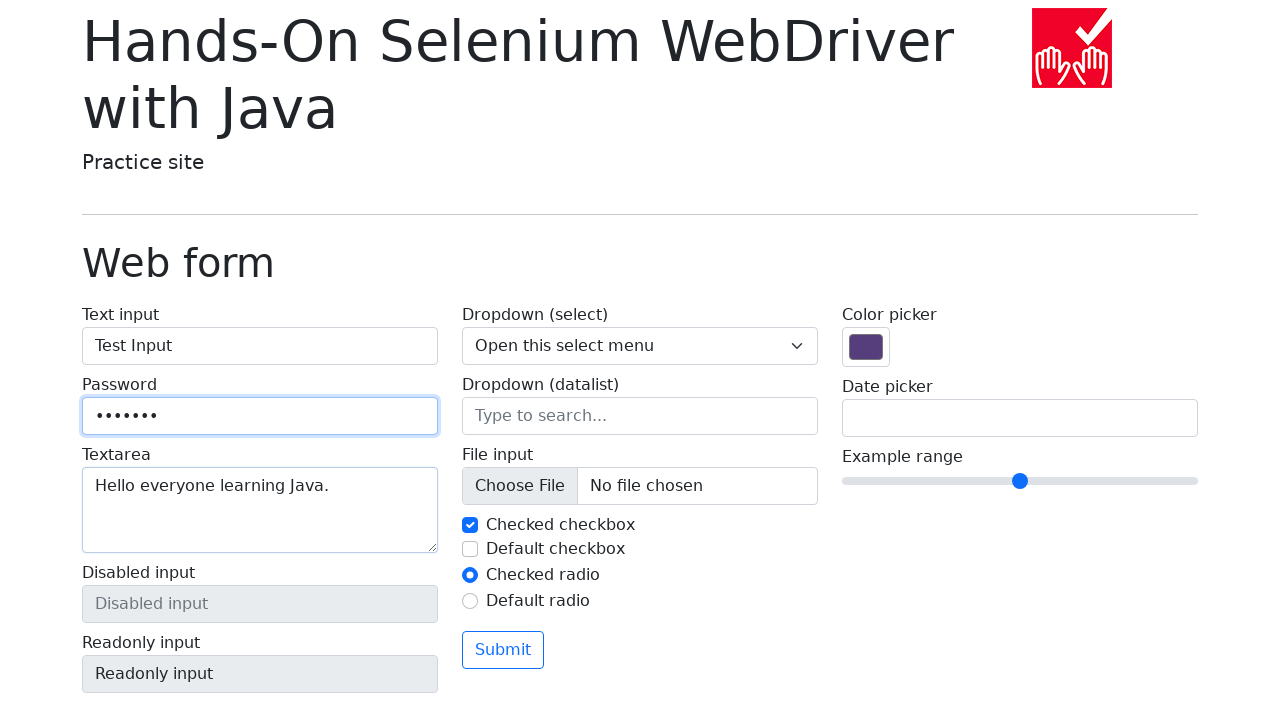

Selected 'Two' from dropdown menu on select[name='my-select']
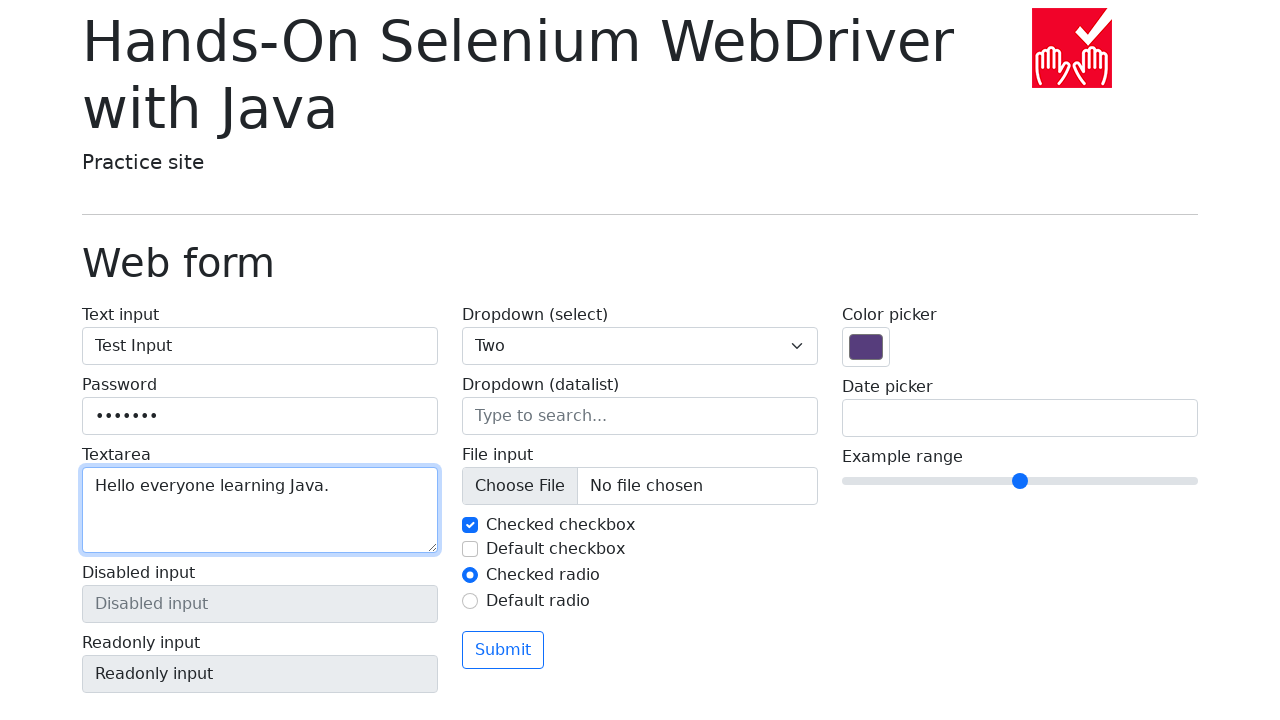

Clicked on datalist input field at (640, 416) on input[name='my-datalist']
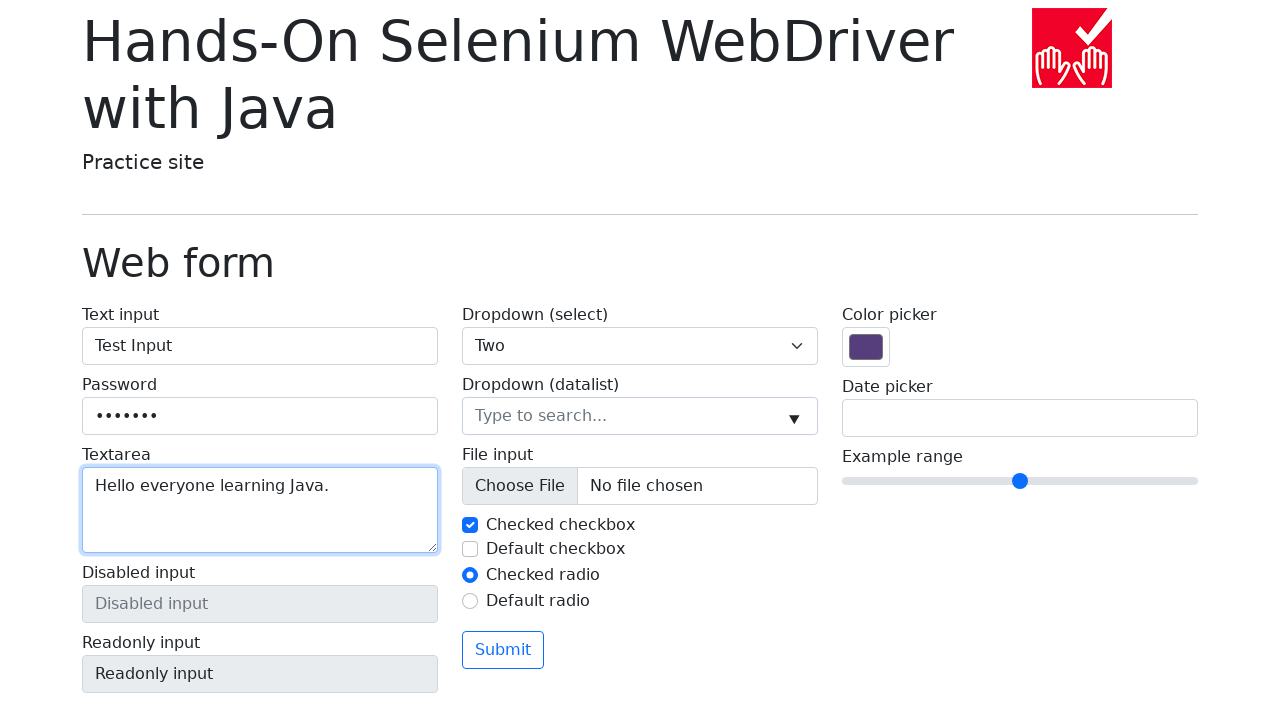

Filled datalist input with 'New York' on input[name='my-datalist']
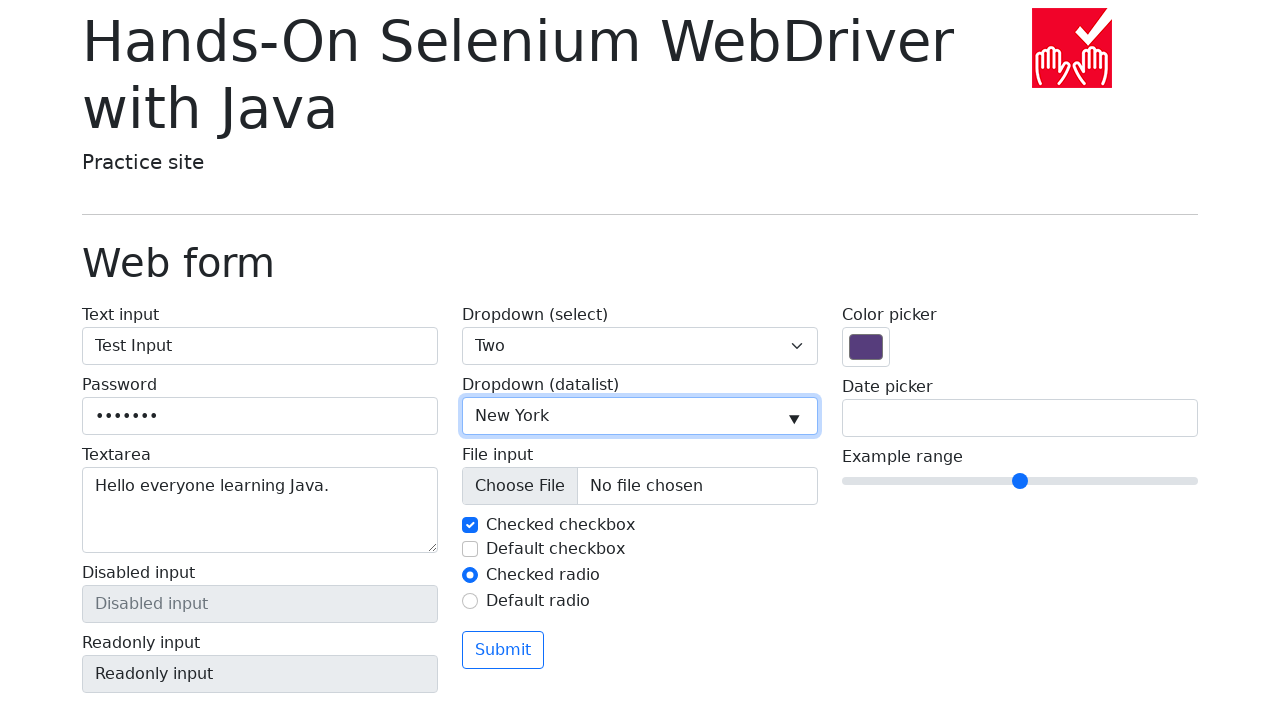

Checked the checkbox at (470, 525) on input#my-check-1
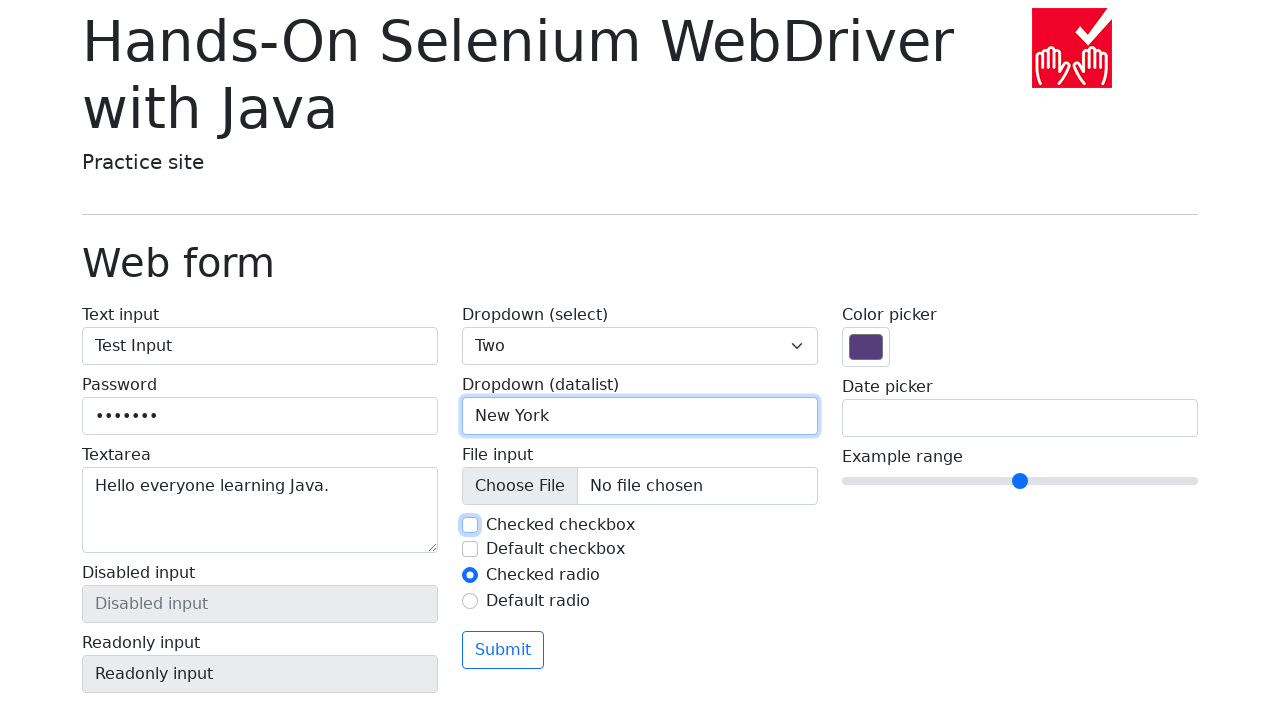

Selected radio button option at (470, 575) on input#my-radio-1
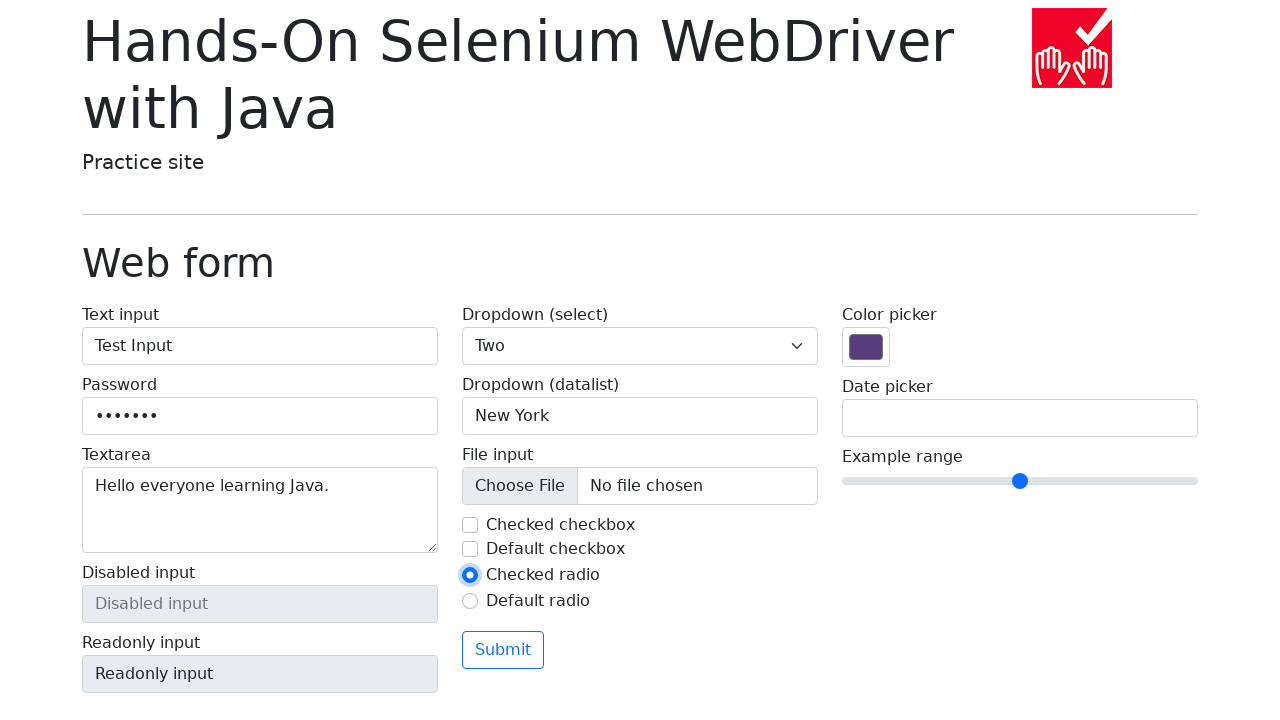

Filled date picker with '03/17/2025' on input[name='my-date']
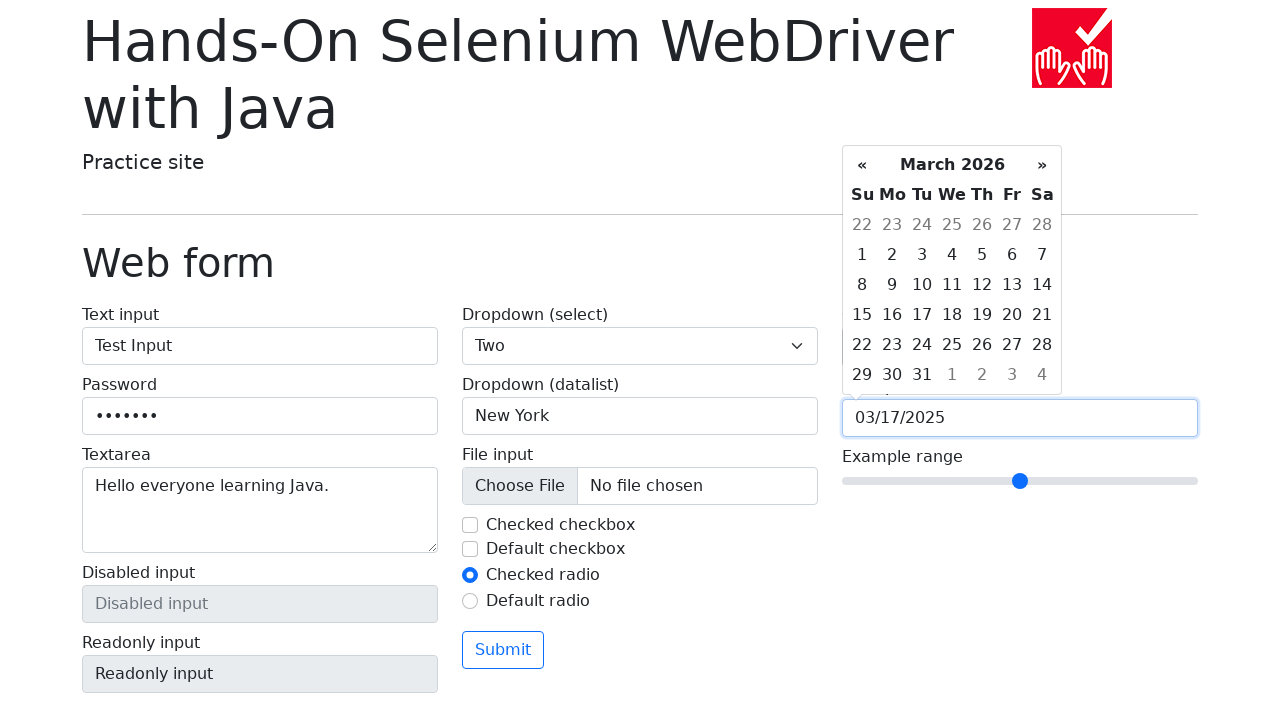

Clicked on slider control at (1020, 481)
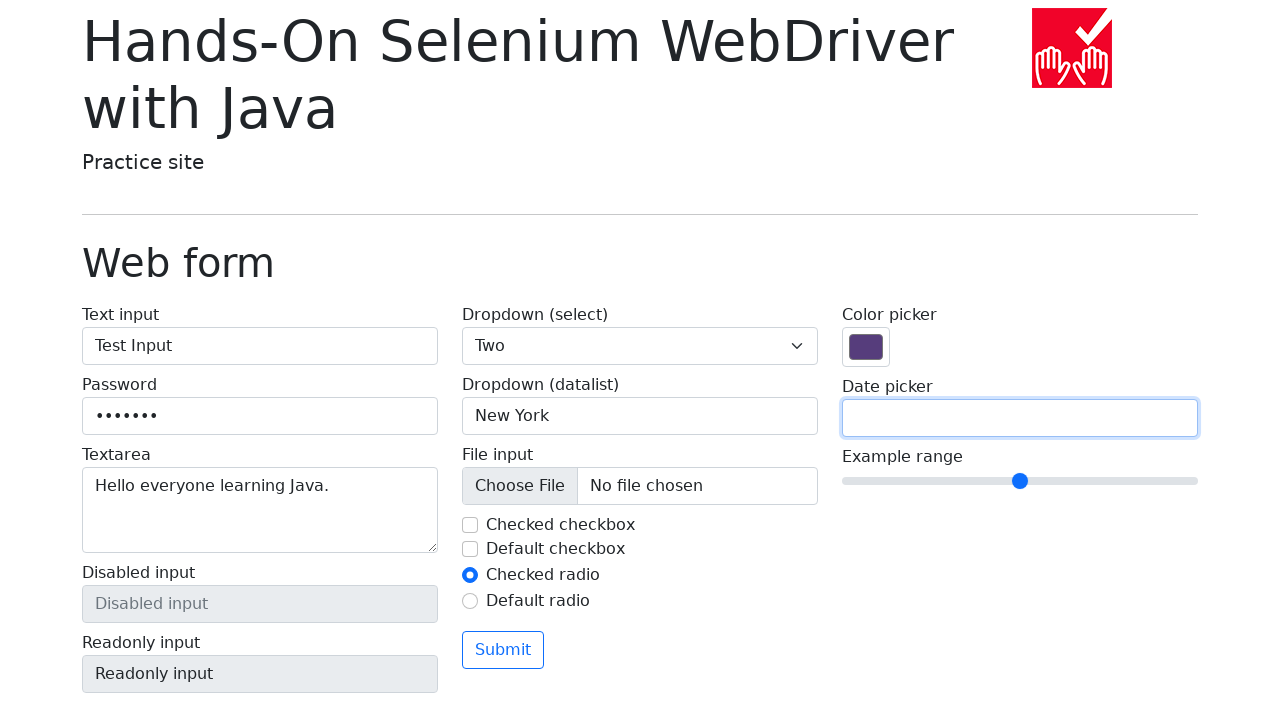

Pressed mouse button down on slider at (1020, 481)
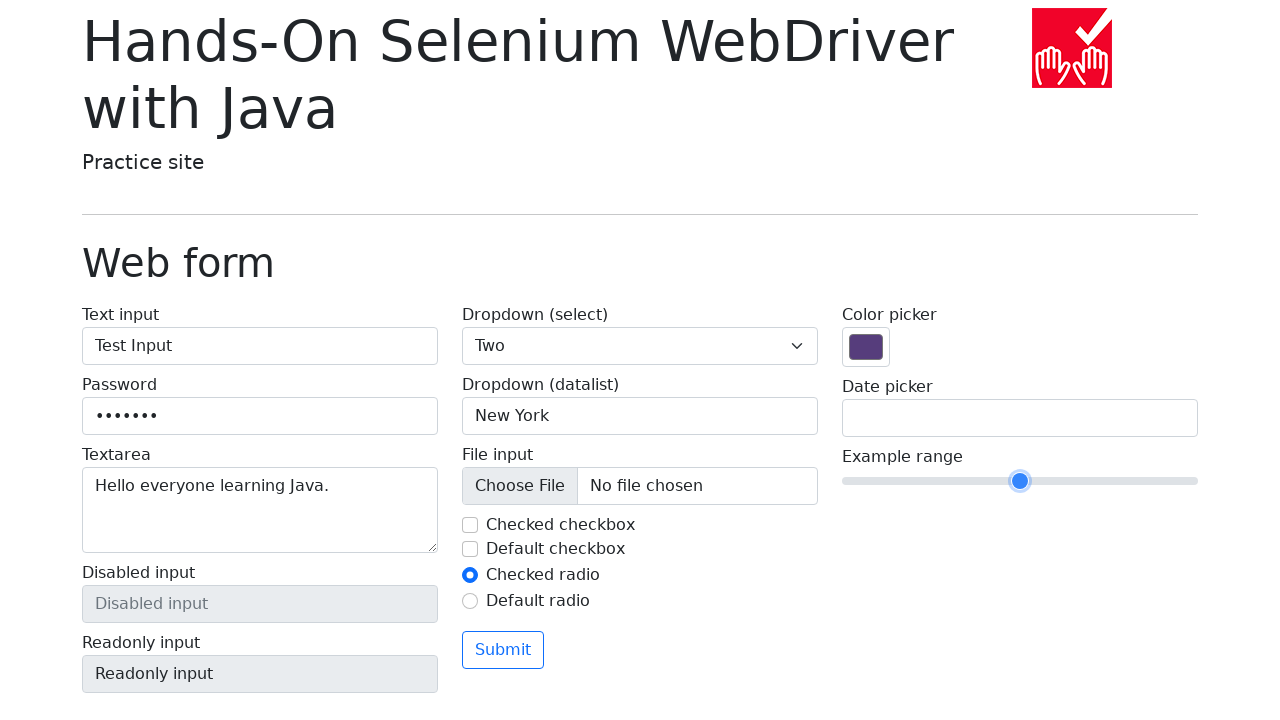

Dragged slider to the right at (1070, 481)
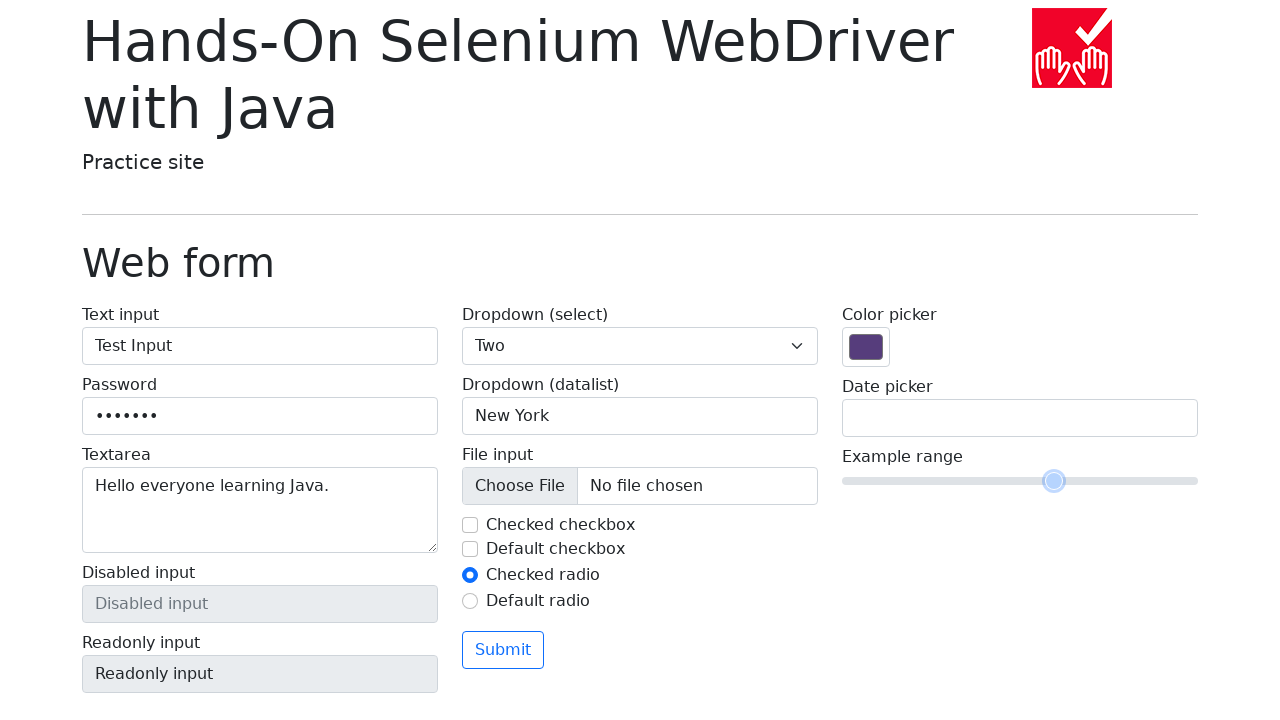

Released mouse button to complete slider drag at (1070, 481)
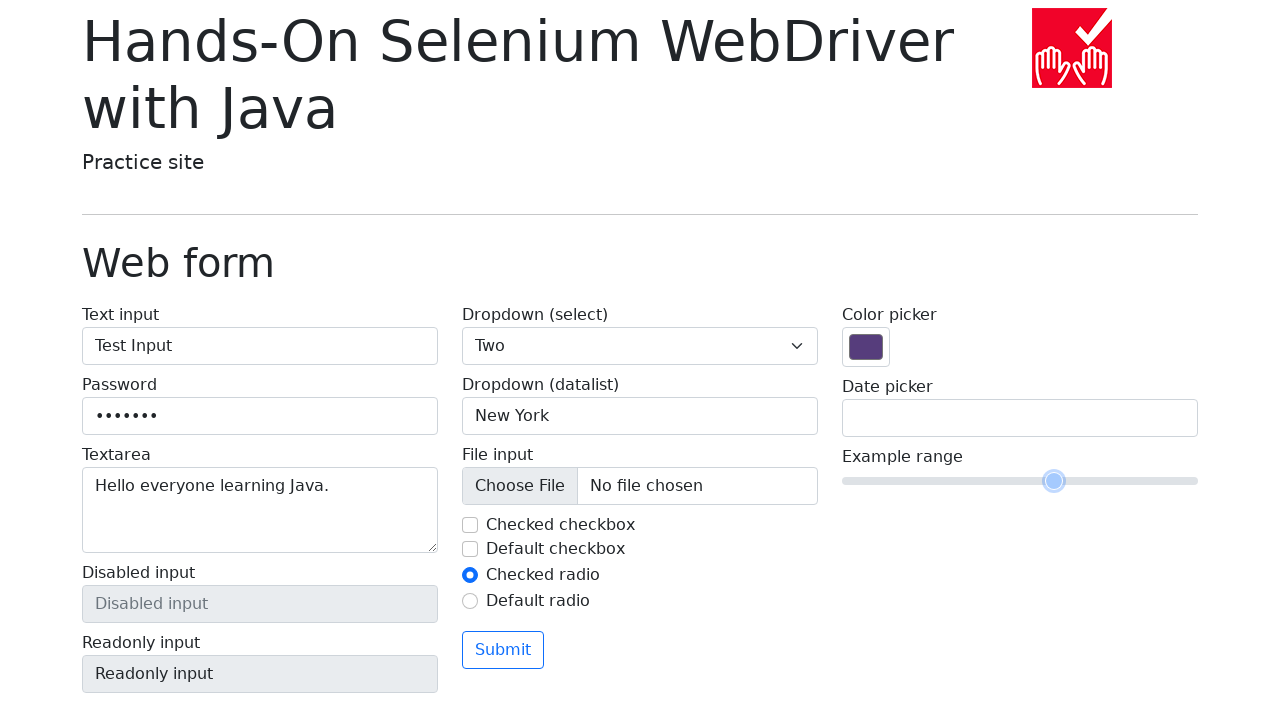

Clicked submit button to submit form at (503, 650) on button[type='submit']
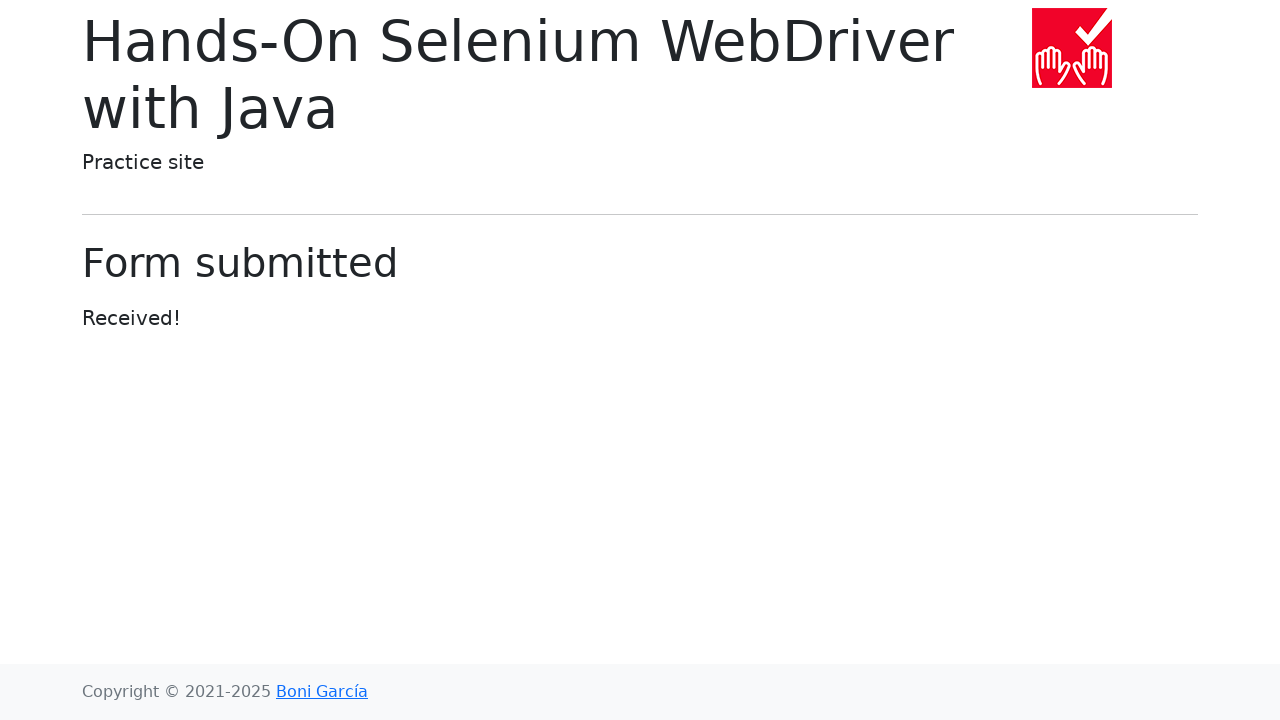

Form submission confirmation heading loaded
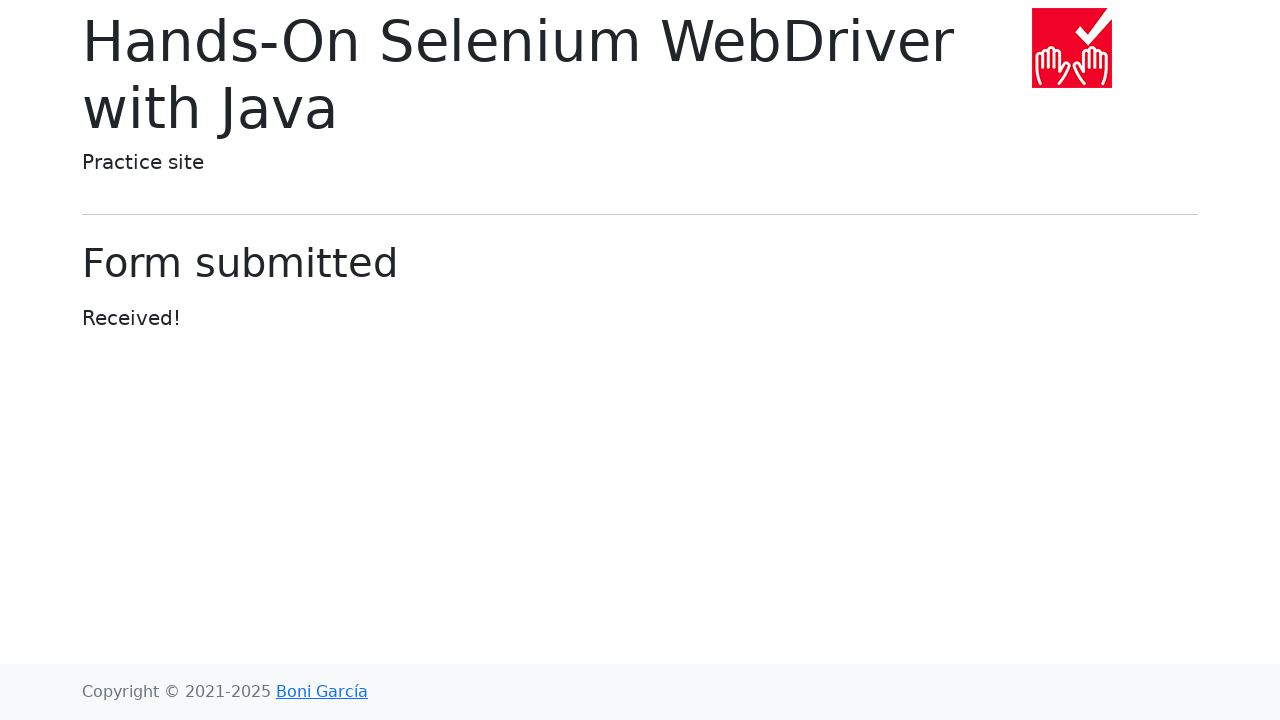

Received message container displayed confirming successful submission
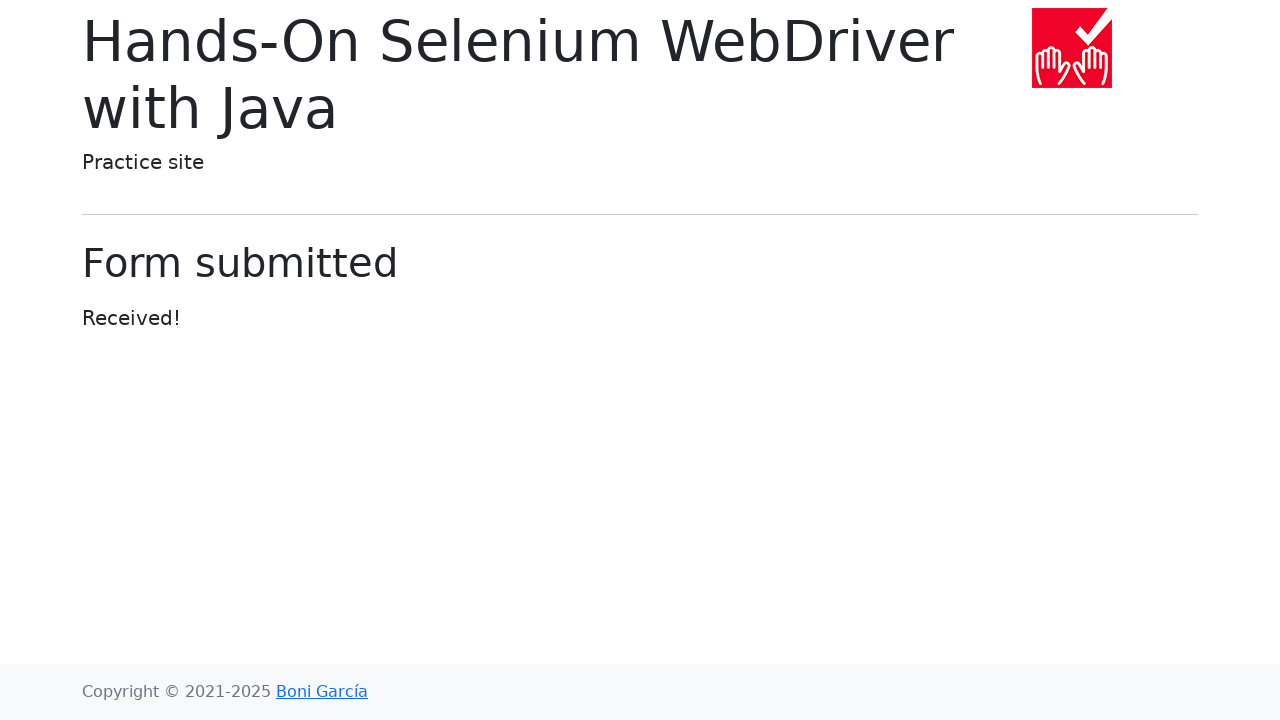

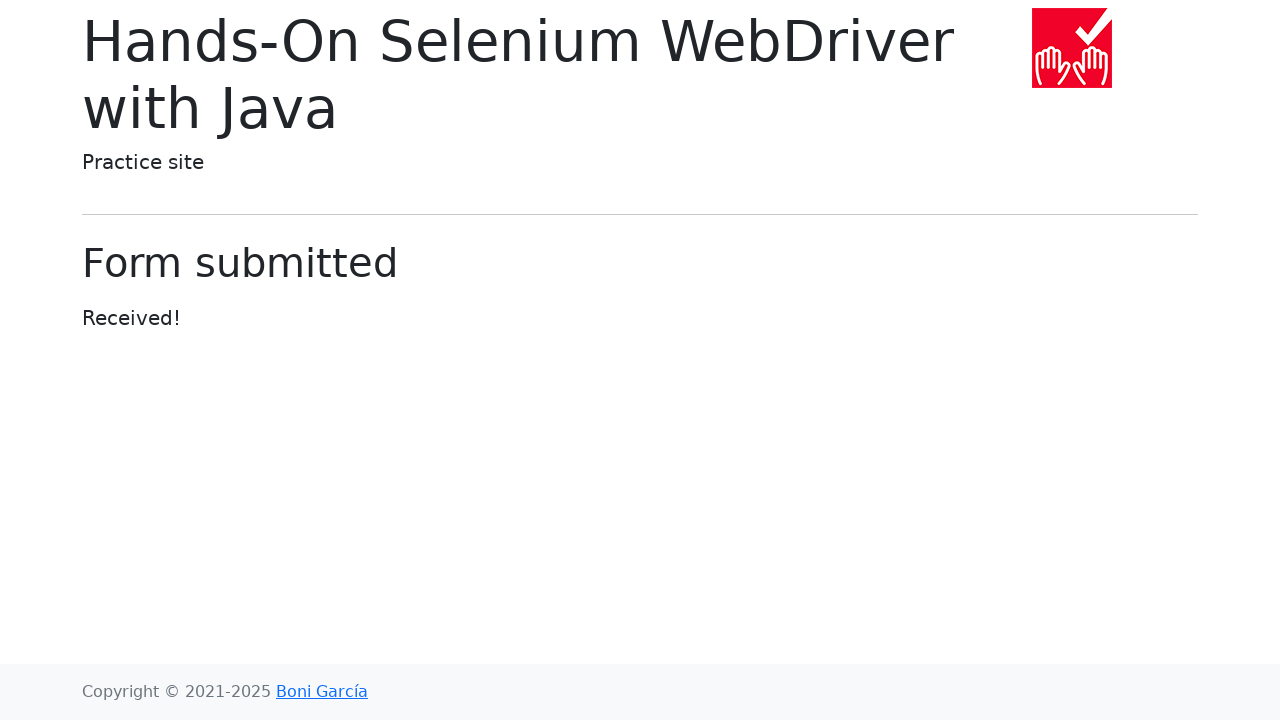